Navigates to Rahul Shetty Academy's Selenium Practice page and verifies it loads

Starting URL: https://rahulshettyacademy.com/seleniumPractise/#/

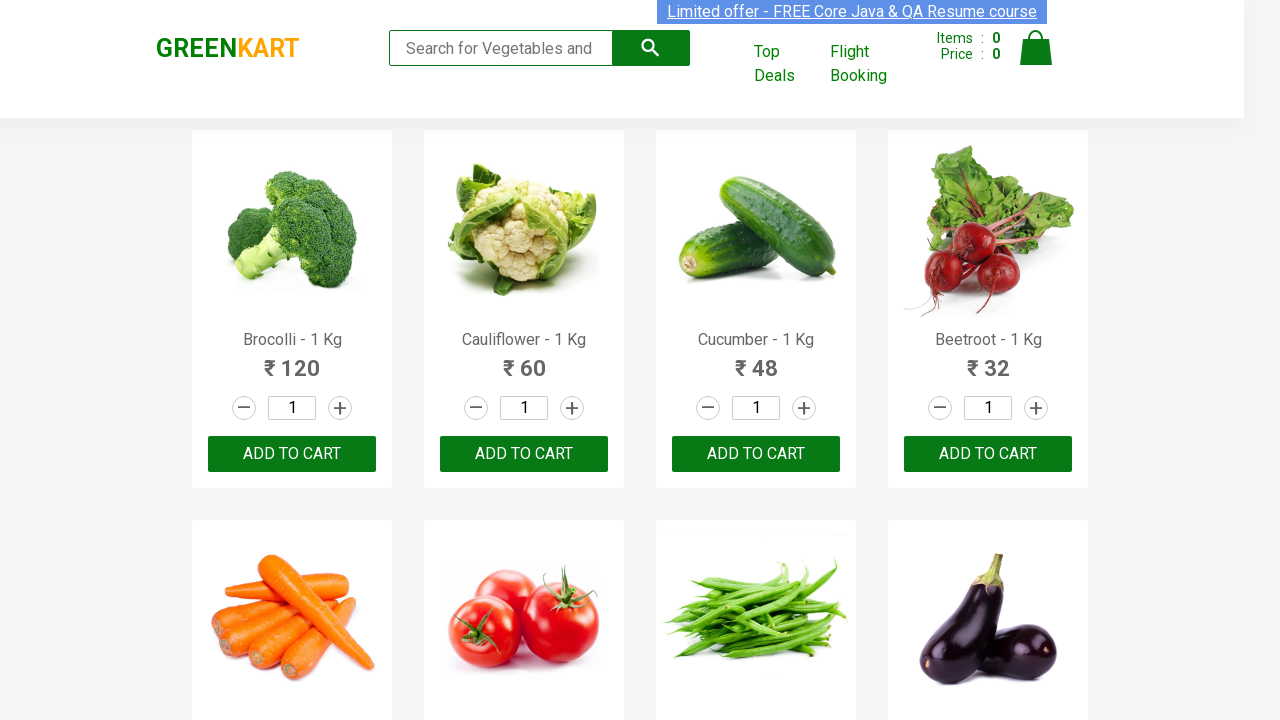

Waited for page to reach network idle state
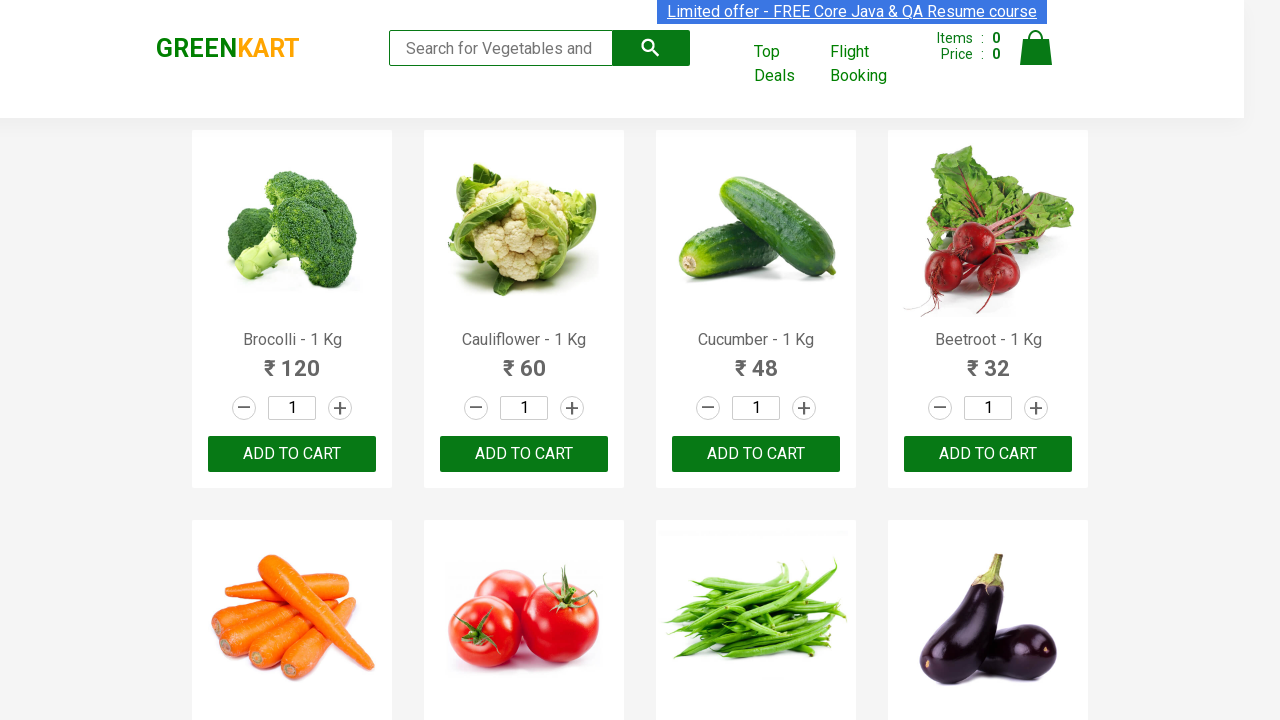

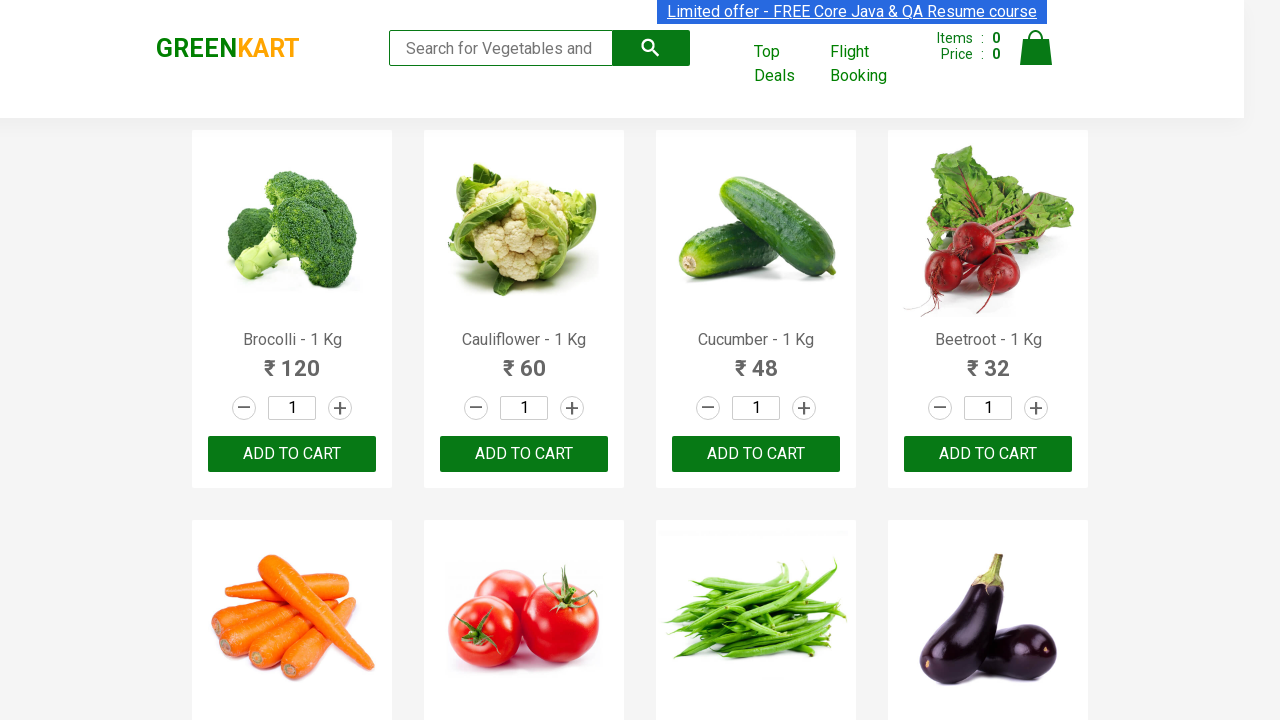